Tests dropdown selection functionality by selecting options using different methods (by index, visible text, and value), then clicks on a datalist input and fills a textarea with text.

Starting URL: https://trytestingthis.netlify.app/

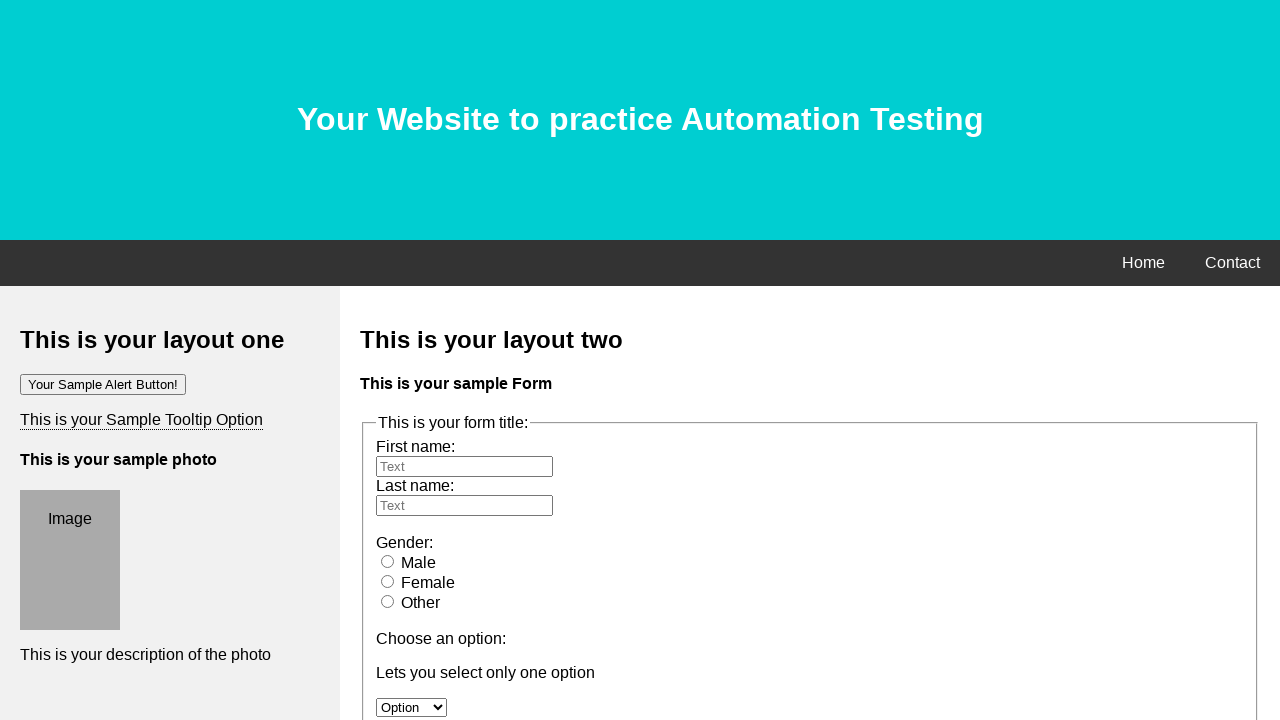

Selected dropdown option by index (second option) on #option
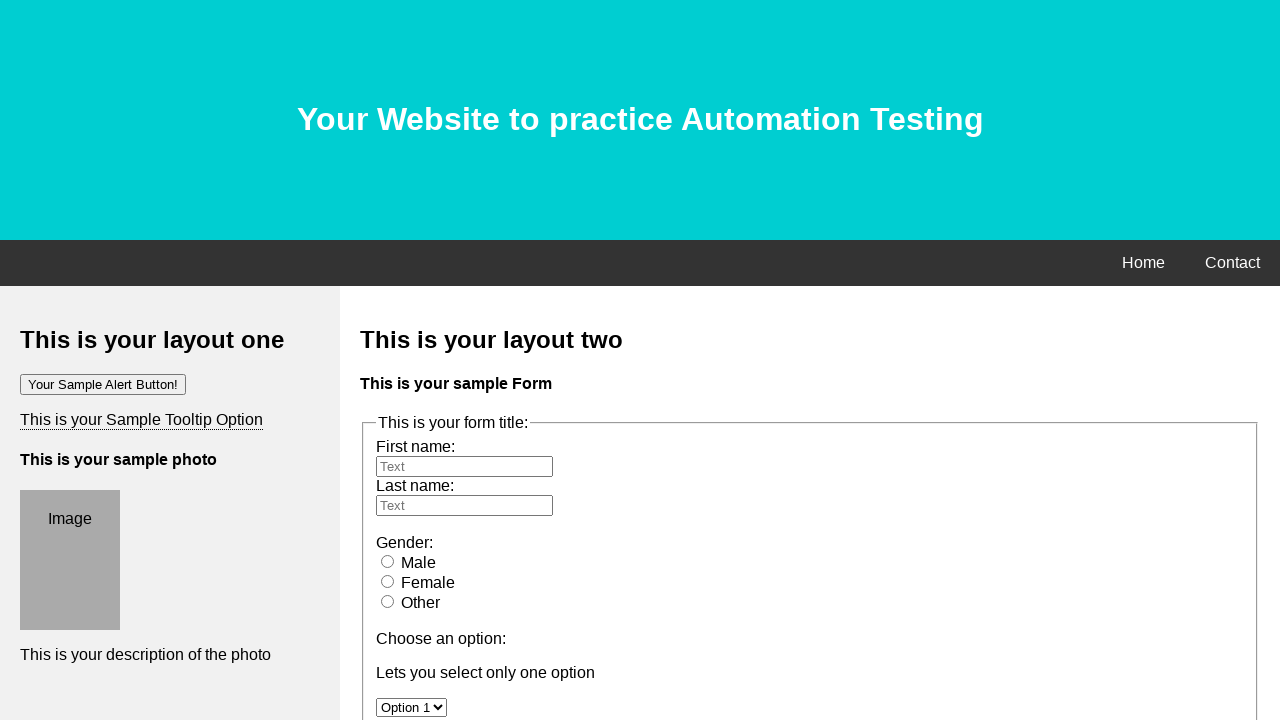

Selected dropdown option by visible text 'Option' on #option
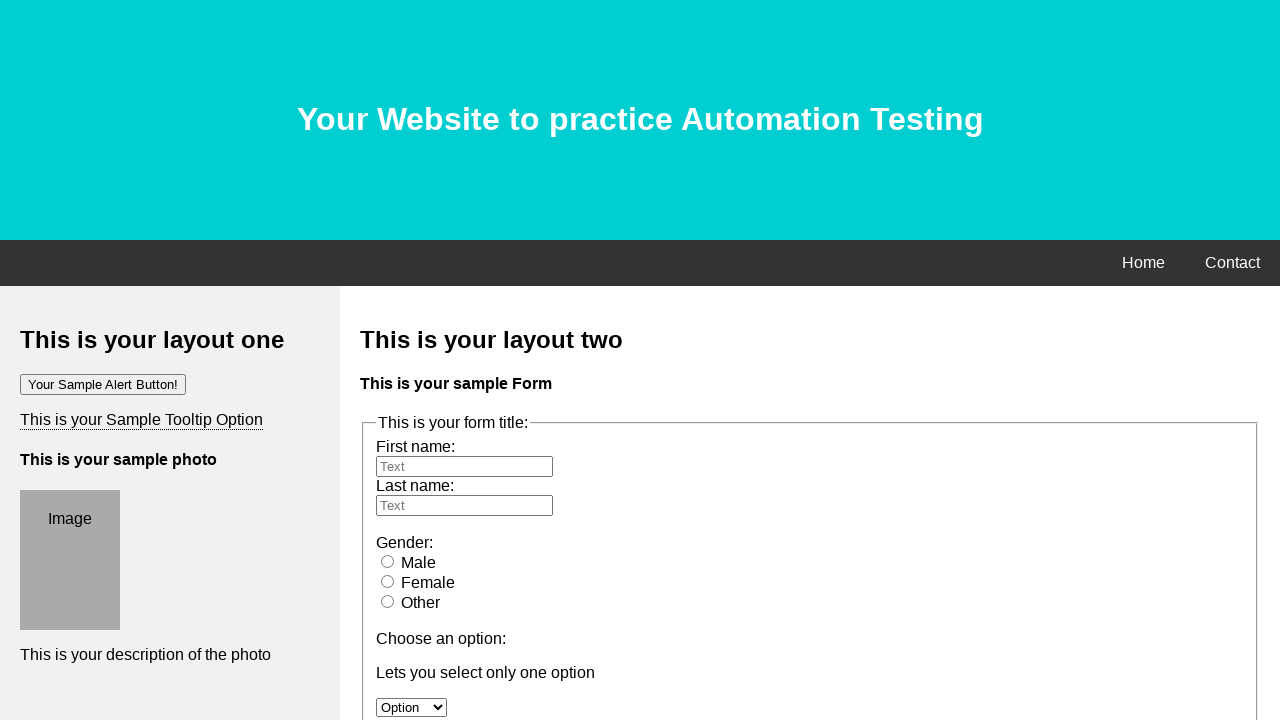

Selected dropdown option by value 'option 3' on #option
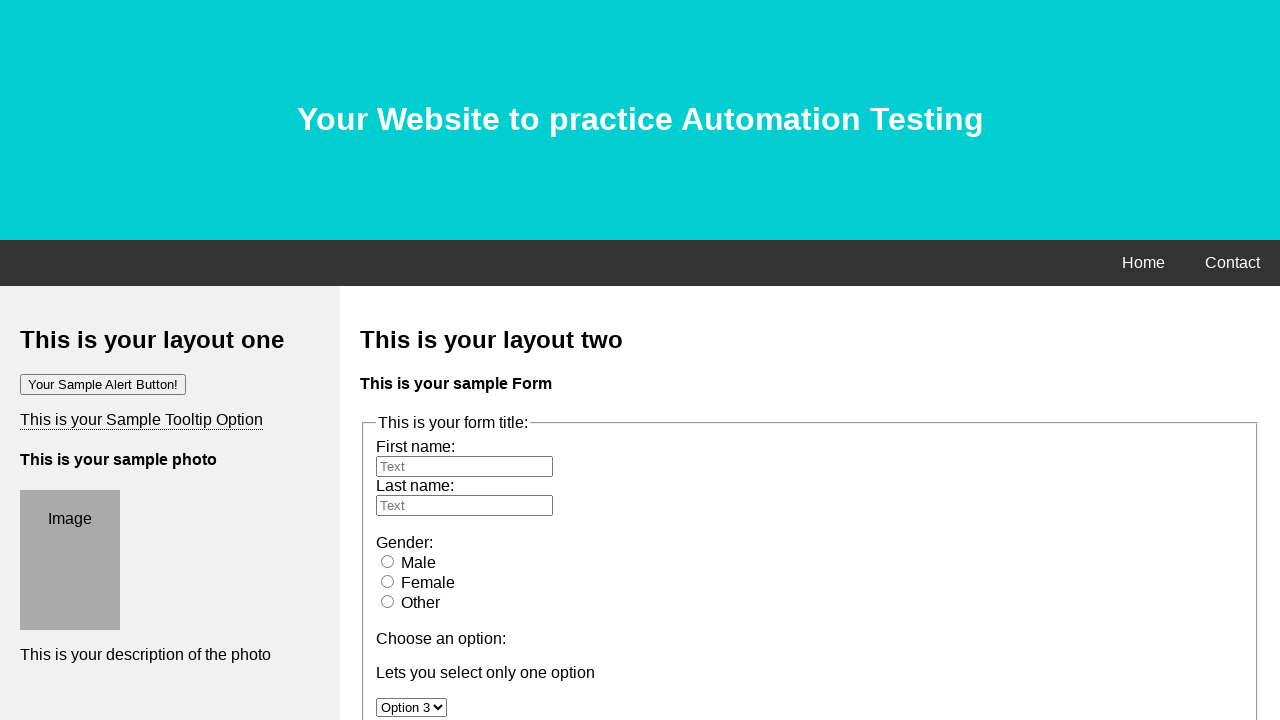

Clicked on the datalist input field at (464, 360) on input[name='Options']
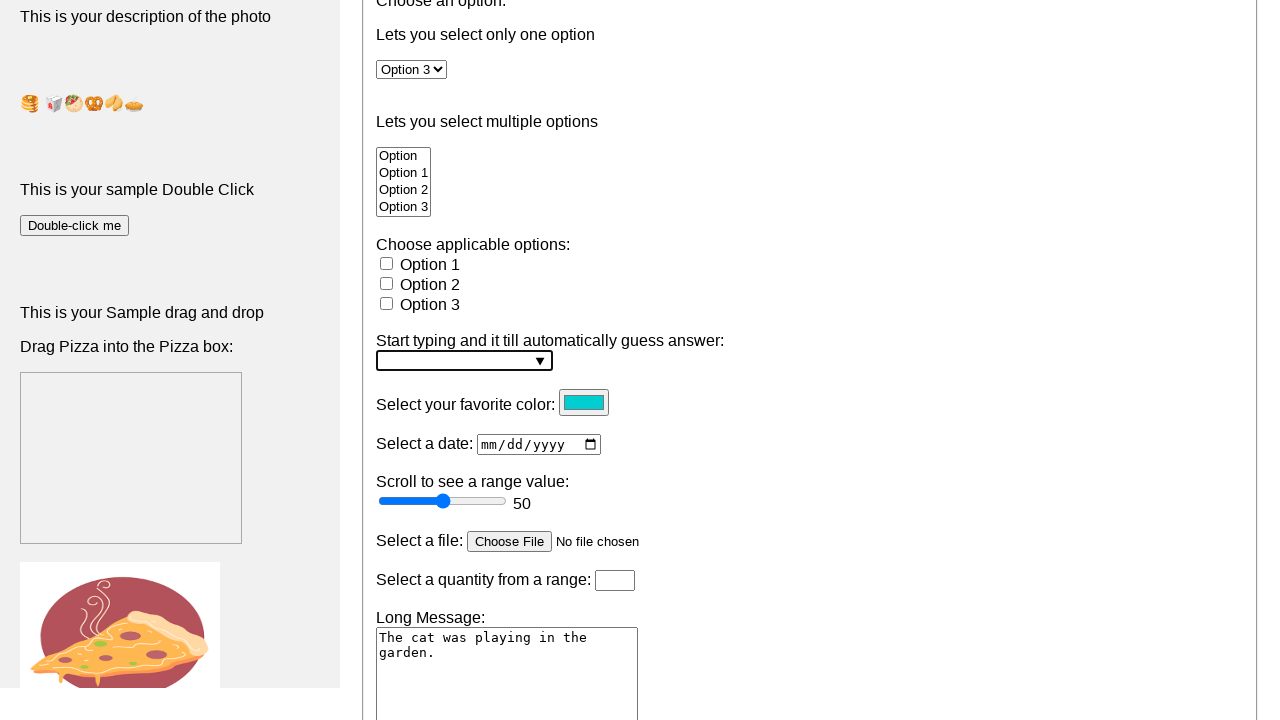

Filled textarea with message 'I provide the input' on textarea[name='message']
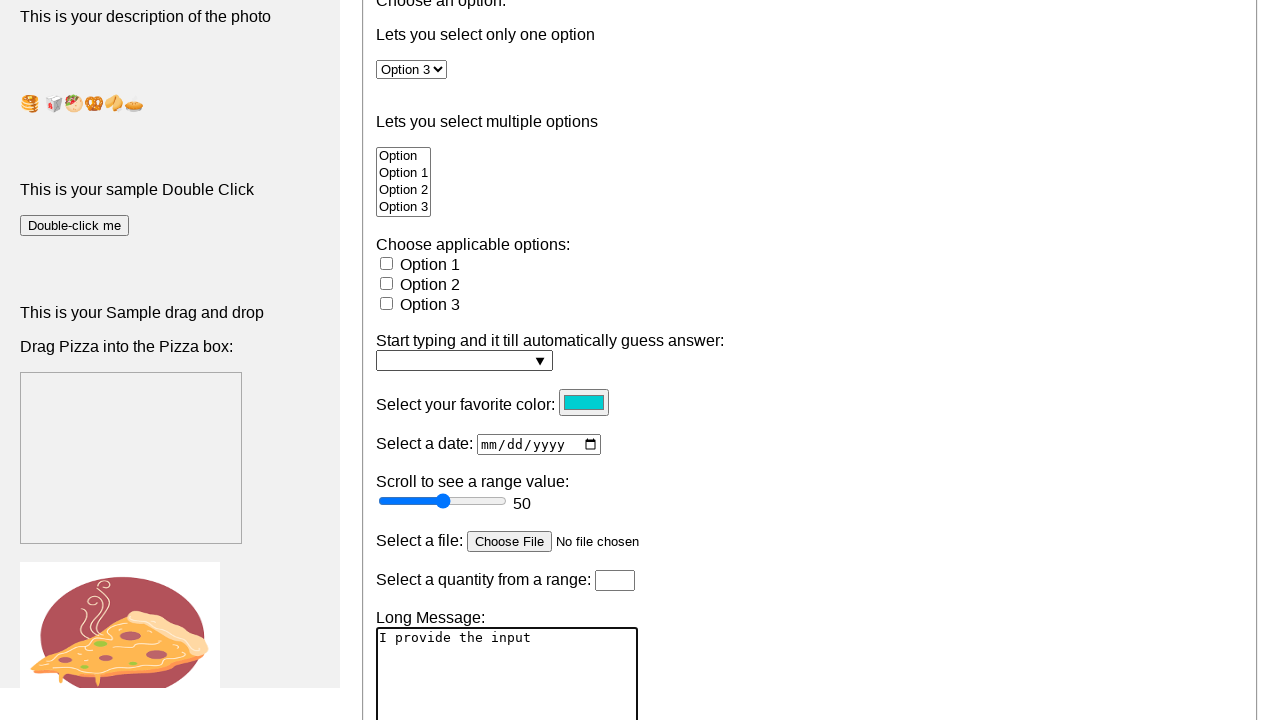

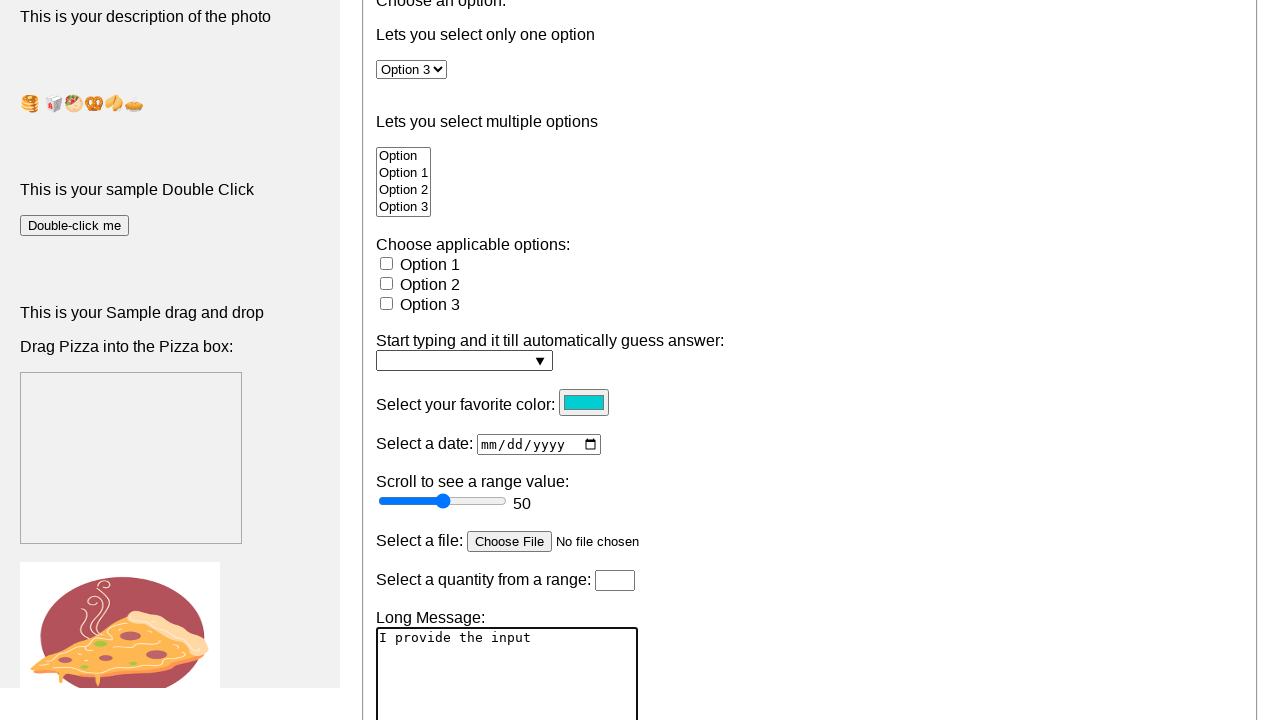